Tests the AngularJS homepage todo list functionality by verifying existing todos are displayed and adding a new todo item to the list

Starting URL: http://www.angularjs.org

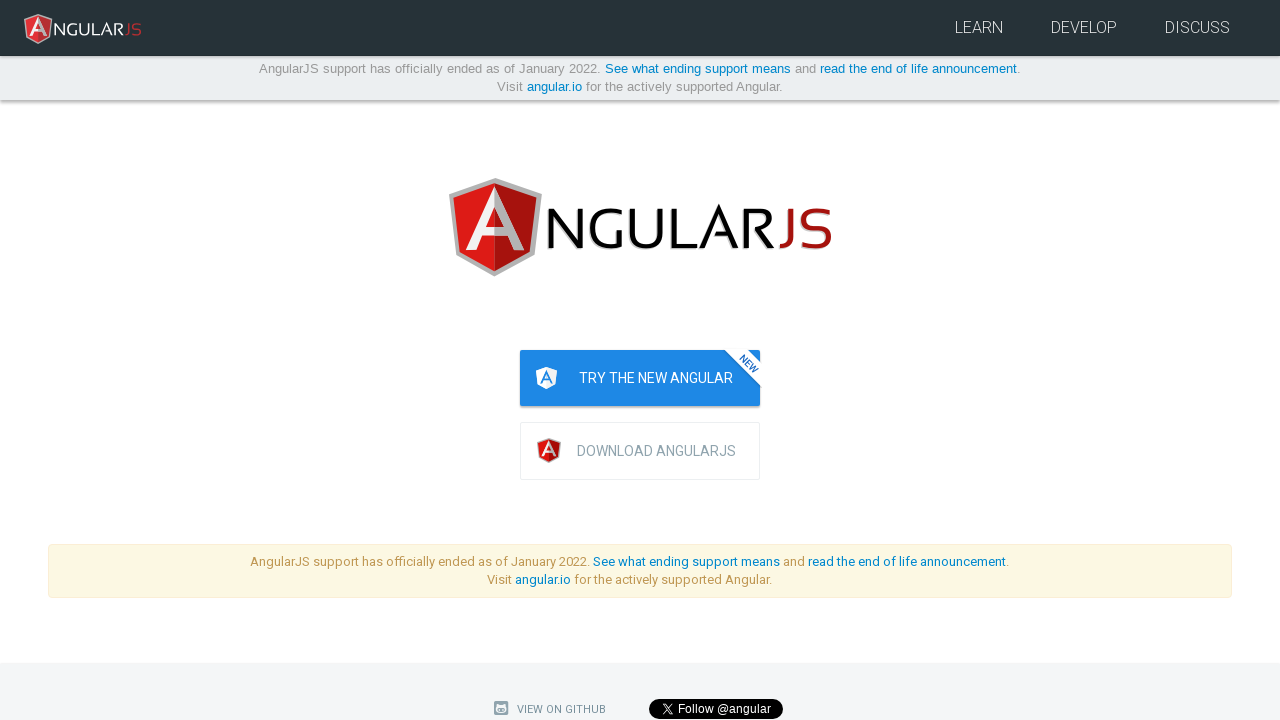

Waited for todo list to load on AngularJS homepage
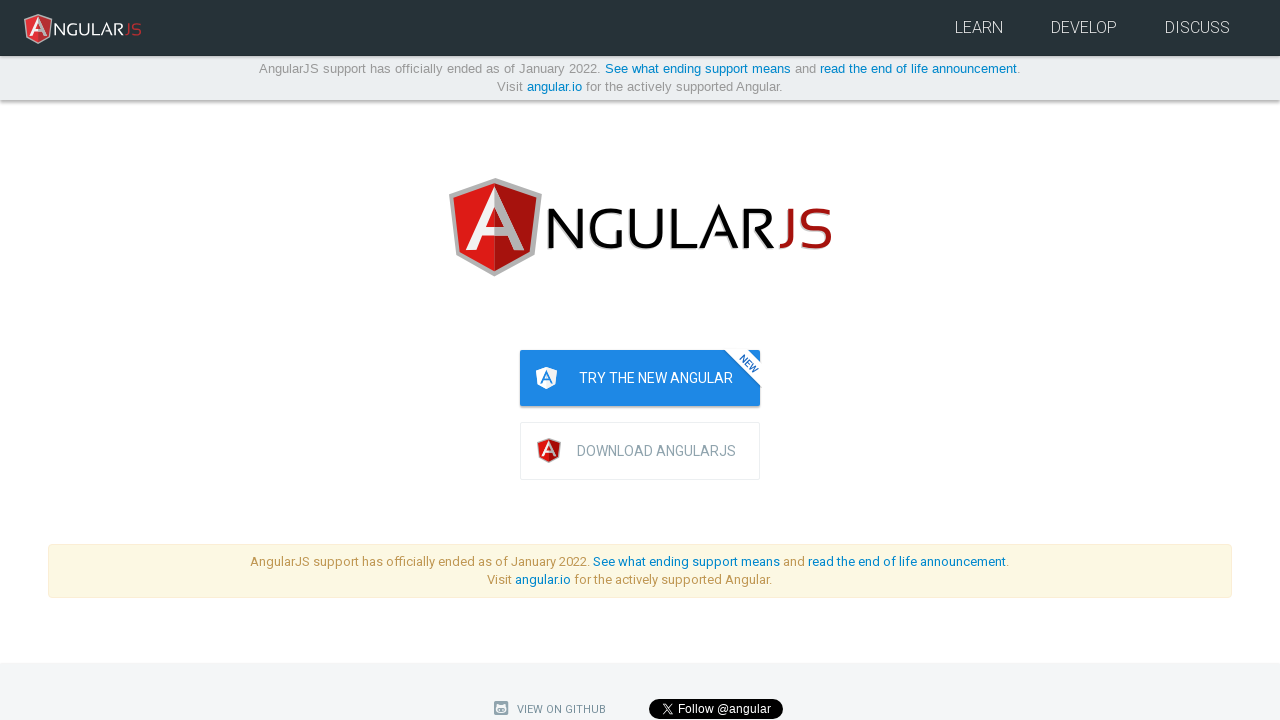

Filled todo input field with 'write a protractor test' on [ng-model="todoList.todoText"]
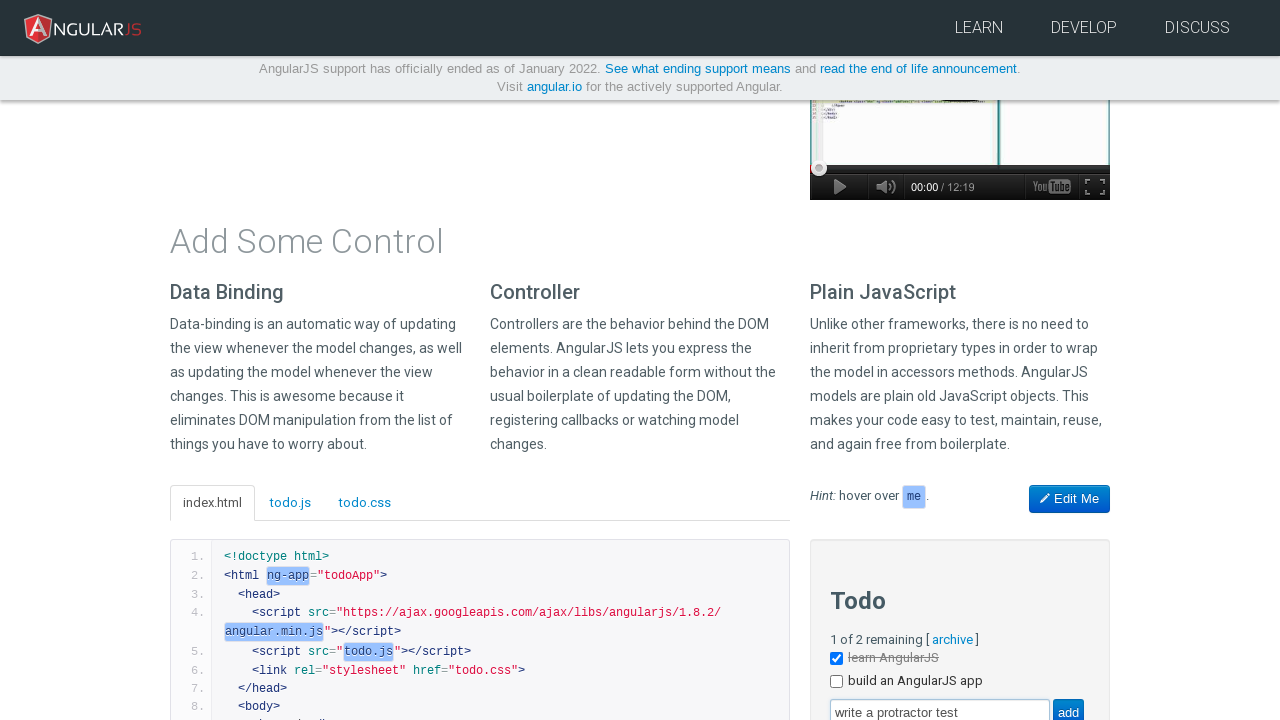

Clicked add button to create new todo item at (1068, 706) on [value="add"]
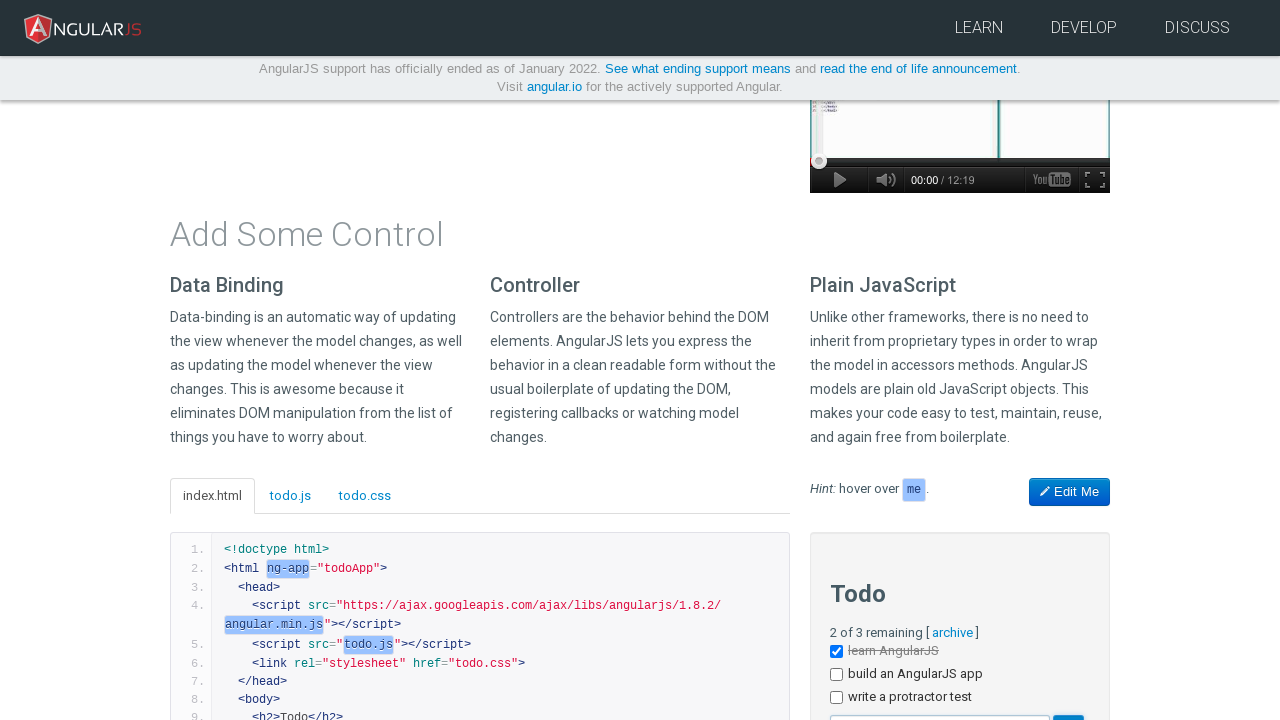

Verified new todo item appeared as third item in the list
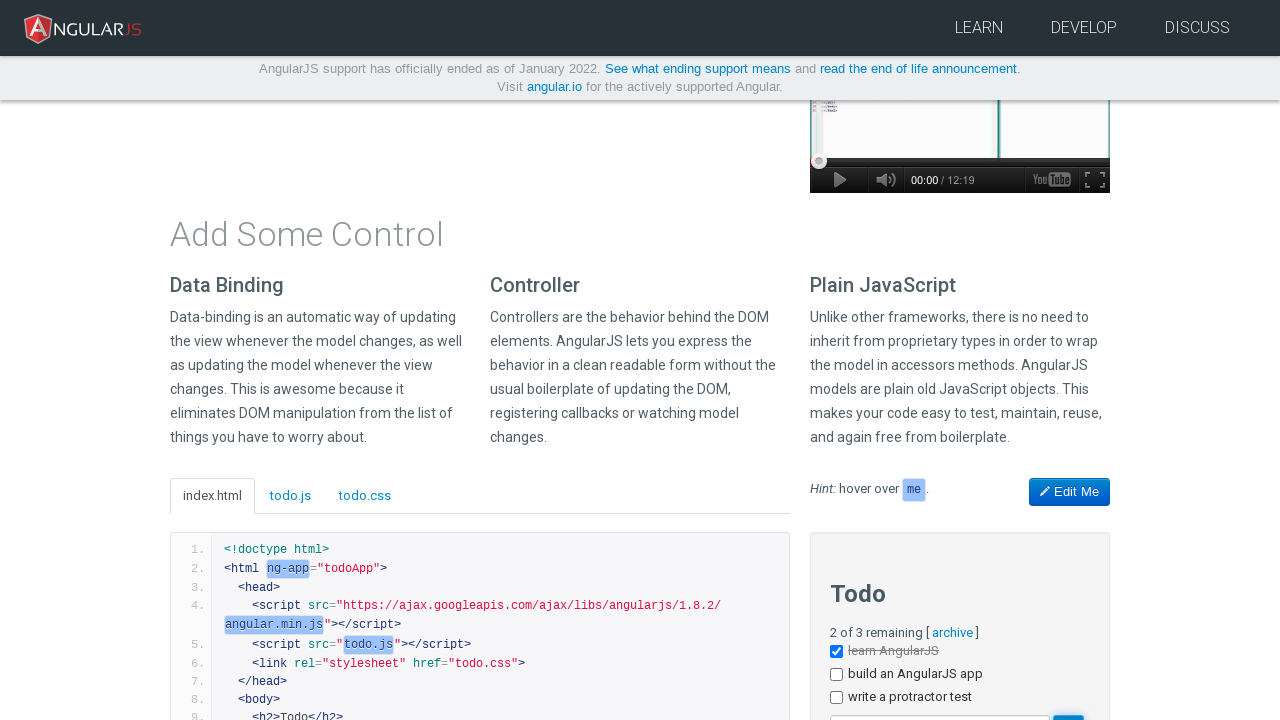

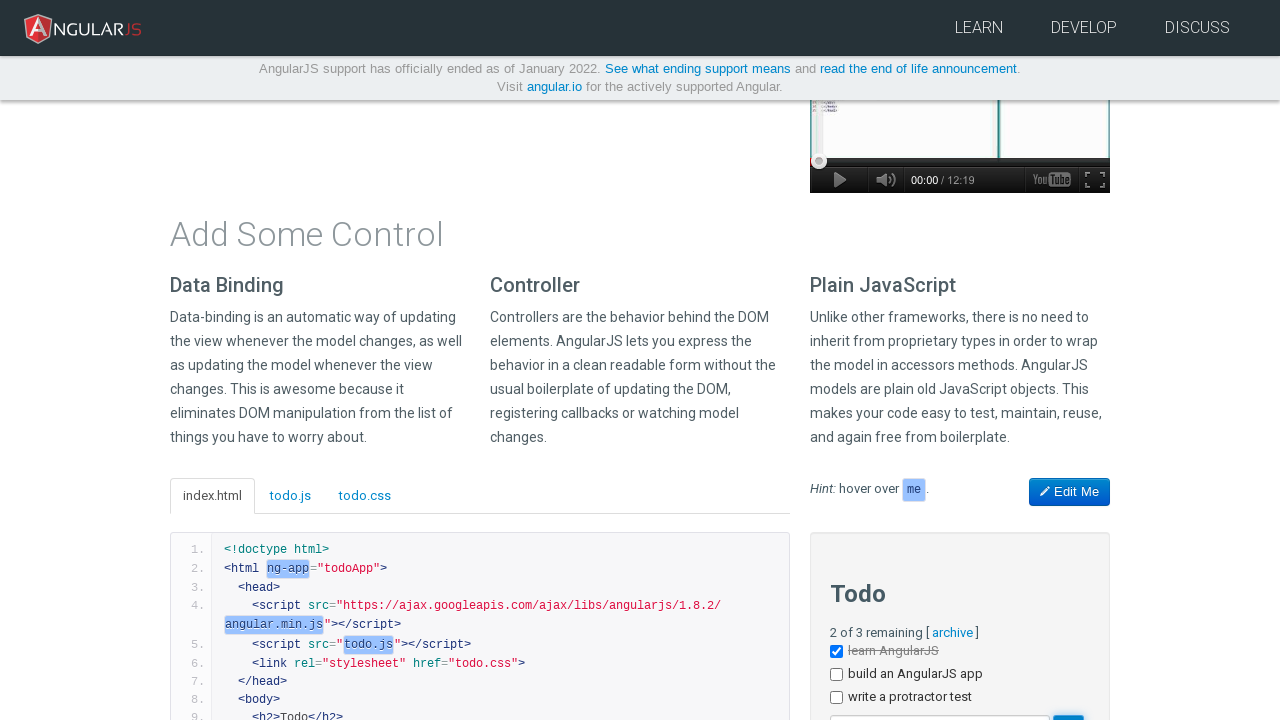